Launches the Bajaj Auto website and verifies the page loads successfully

Starting URL: https://www.bajajauto.com/

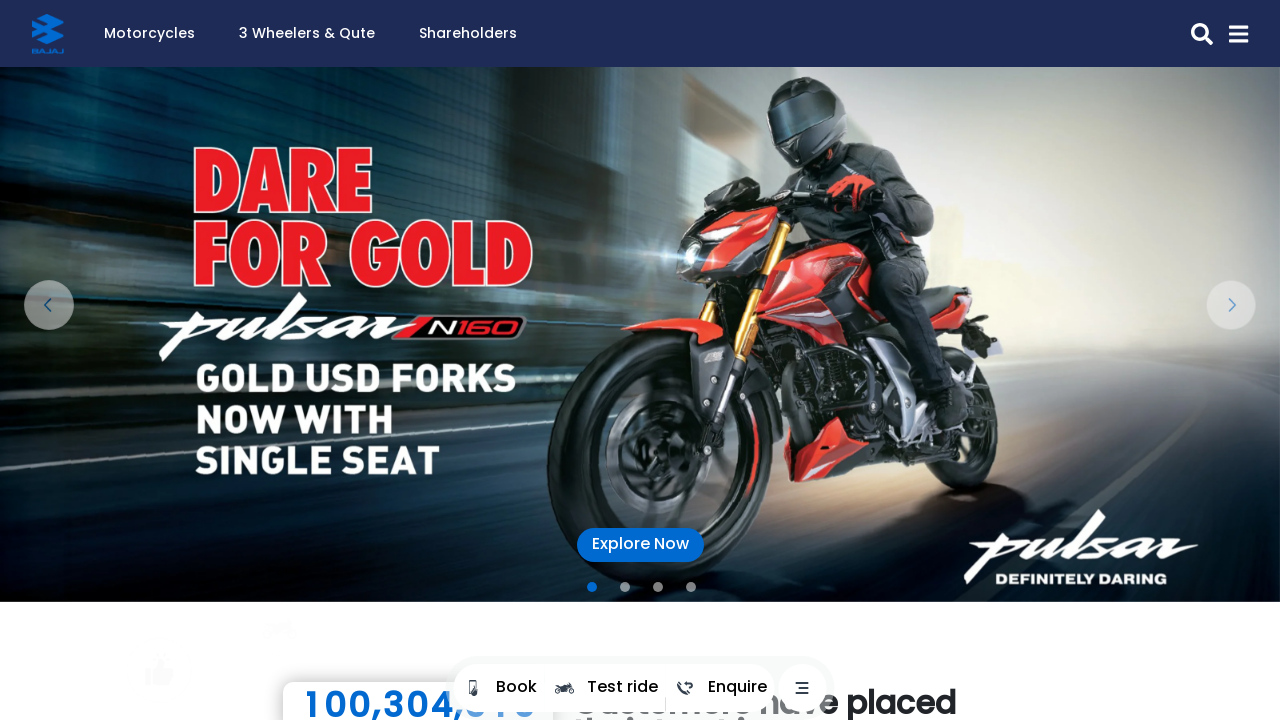

Waited for page DOM to be fully loaded
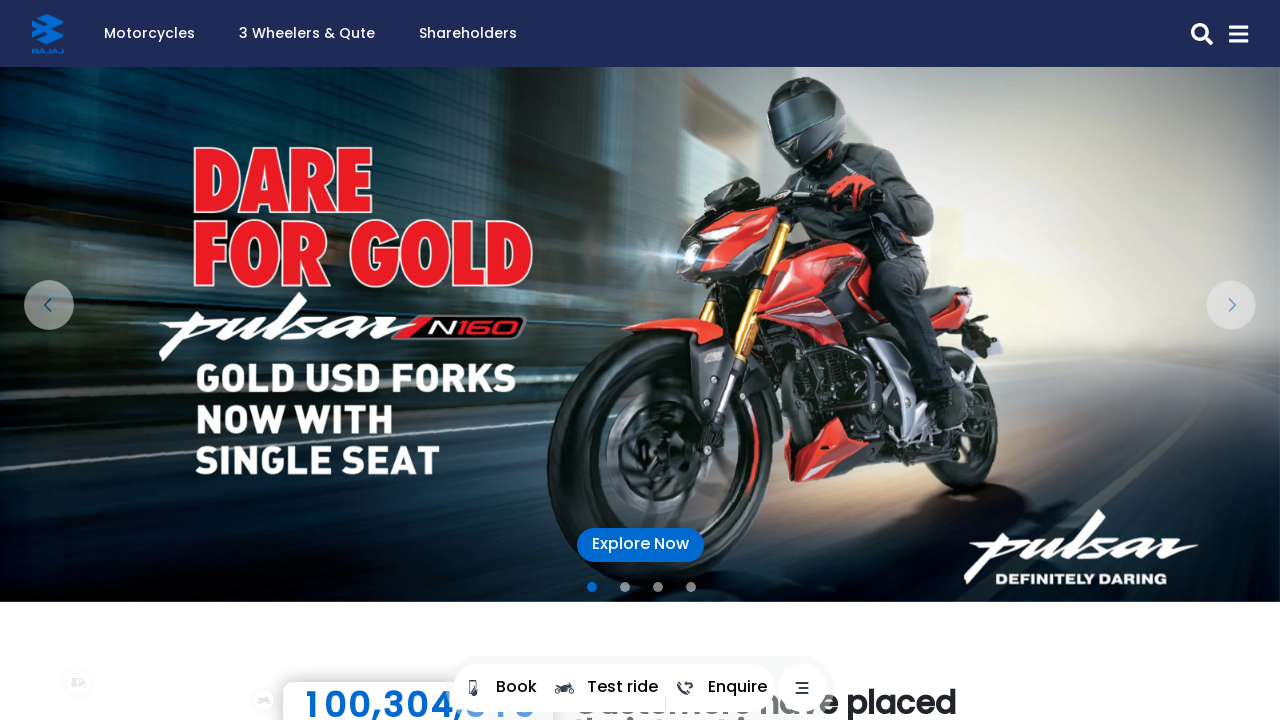

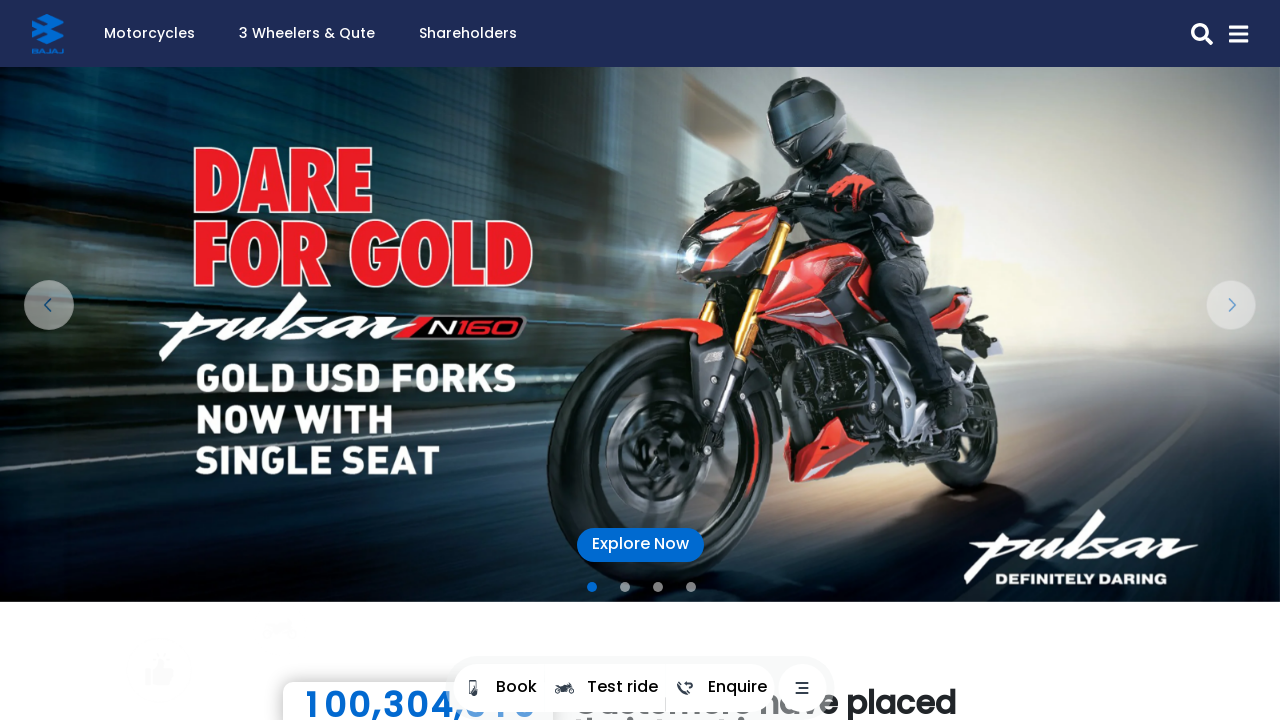